Tests handling of JavaScript alert and confirm dialogs by clicking alert and confirm buttons and accepting the dialogs

Starting URL: http://www.rahulshettyacademy.com/AutomationPractice/

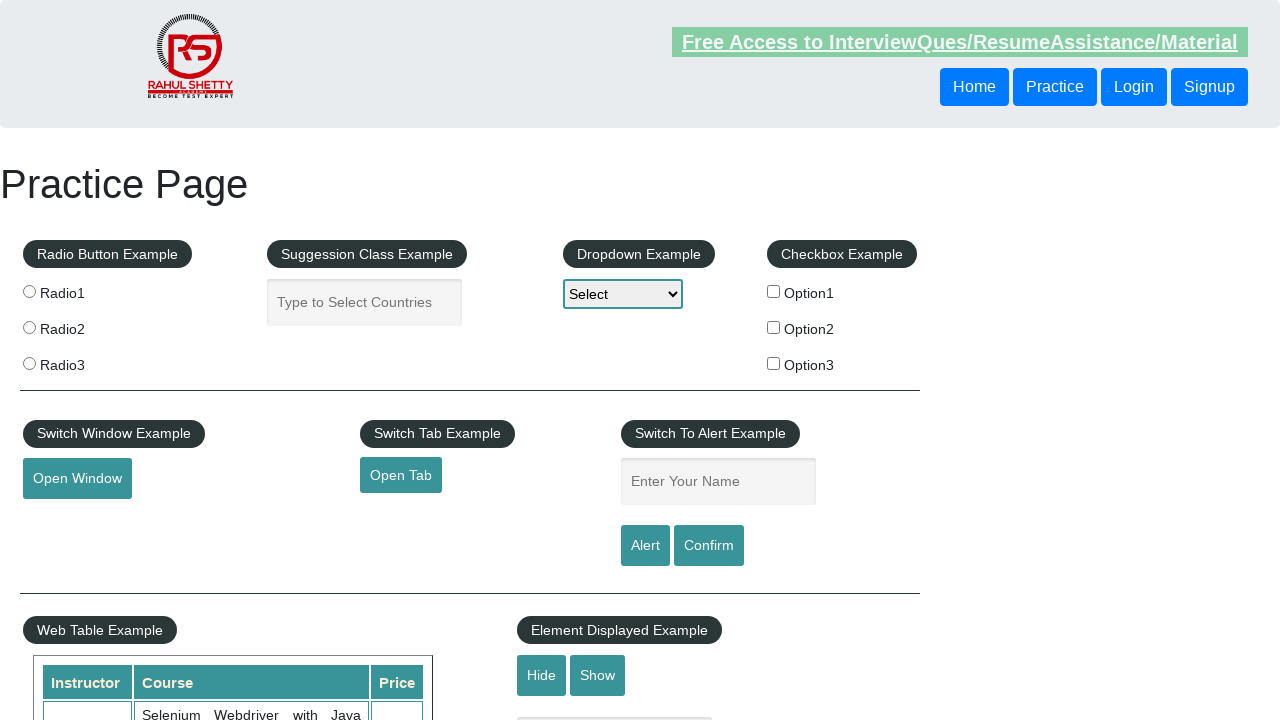

Set up dialog handler to accept all dialogs
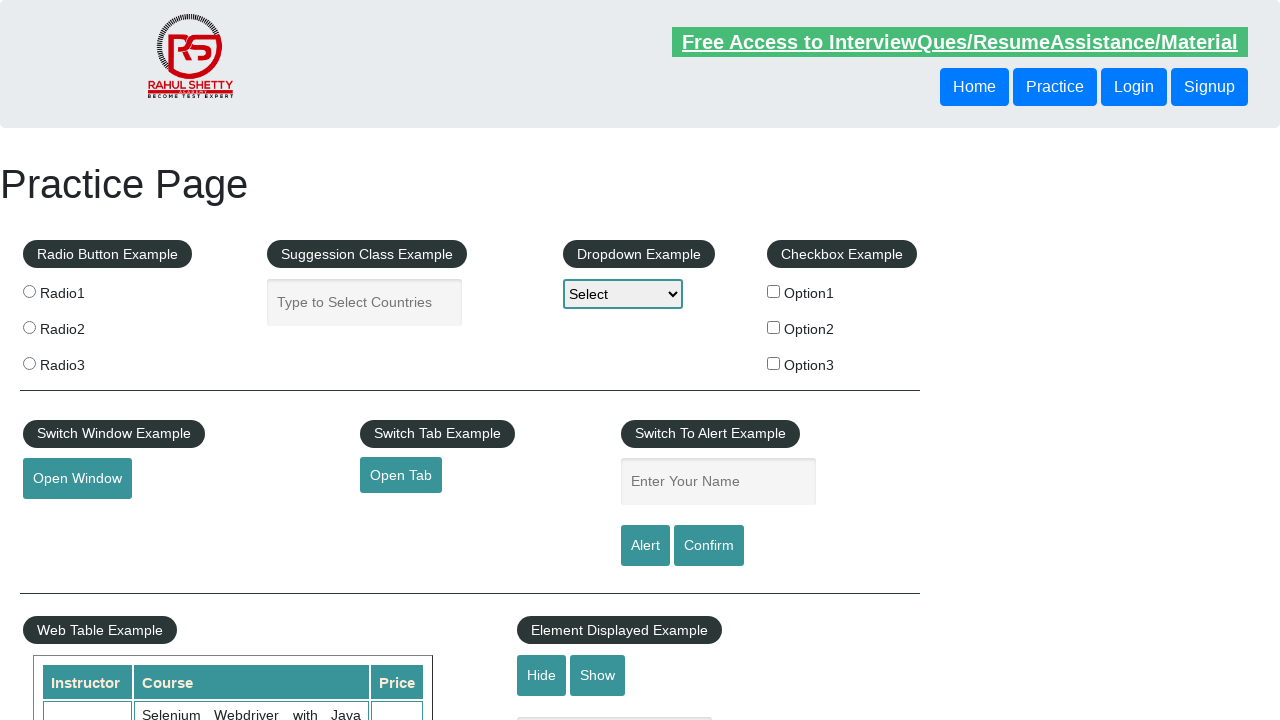

Clicked the alert button at (645, 546) on #alertbtn
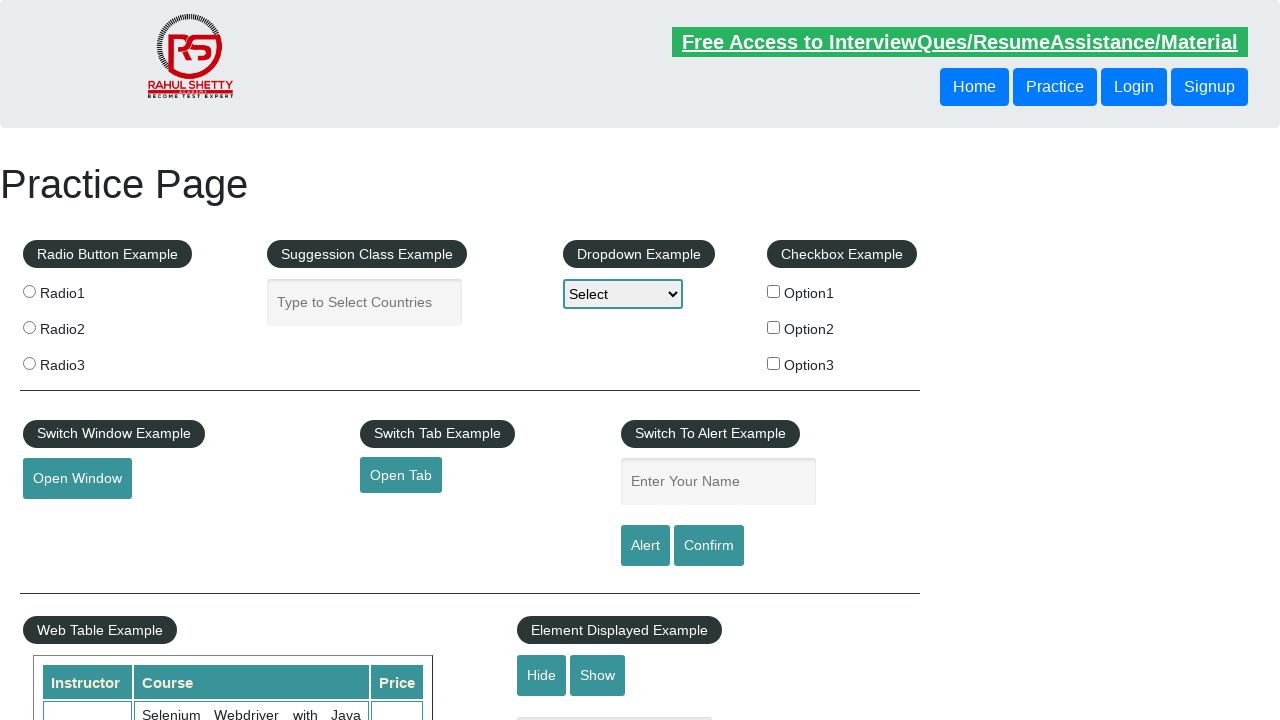

Clicked the confirm button at (709, 546) on #confirmbtn
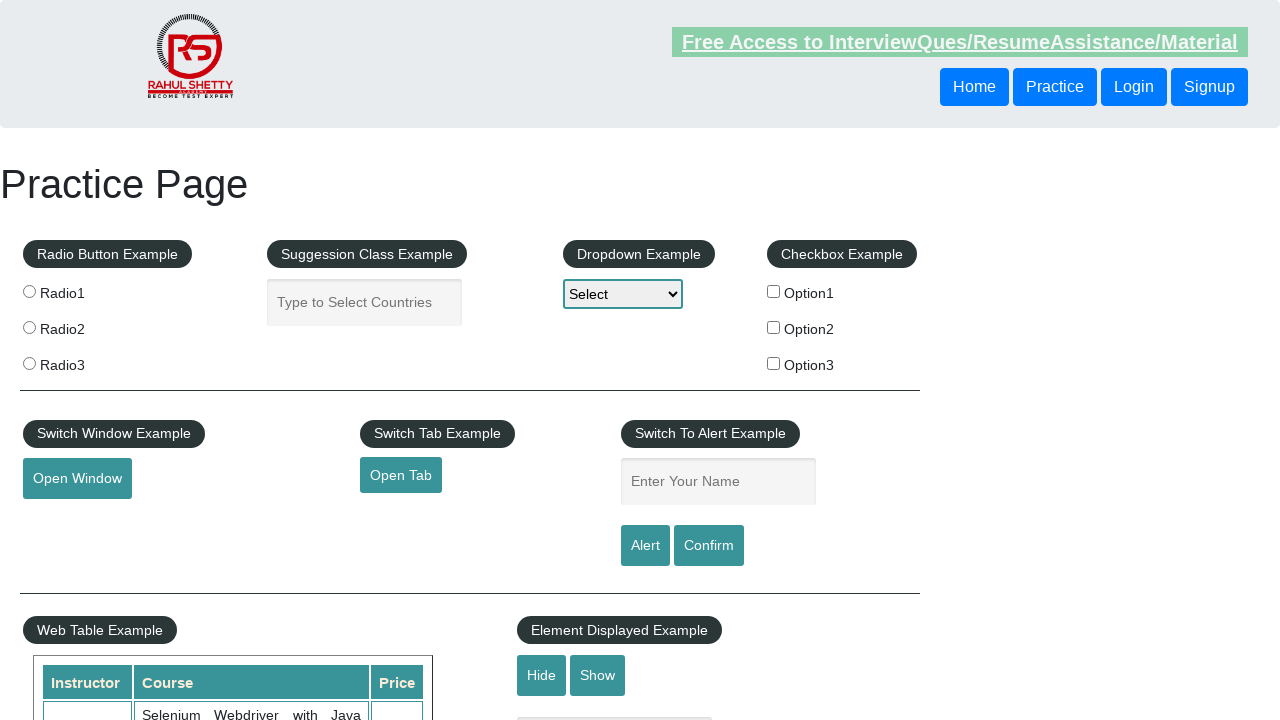

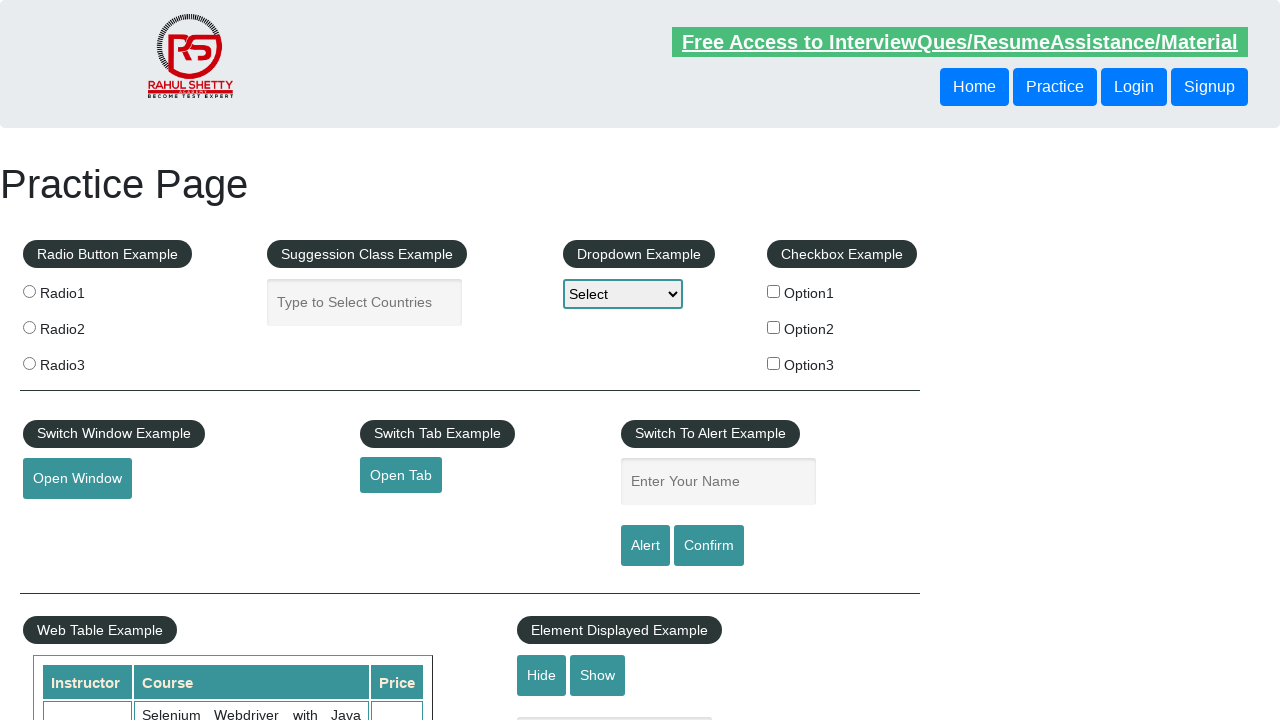